Tests the kids increment button functionality on the rooms booking form

Starting URL: https://ancabota09.wixsite.com/intern

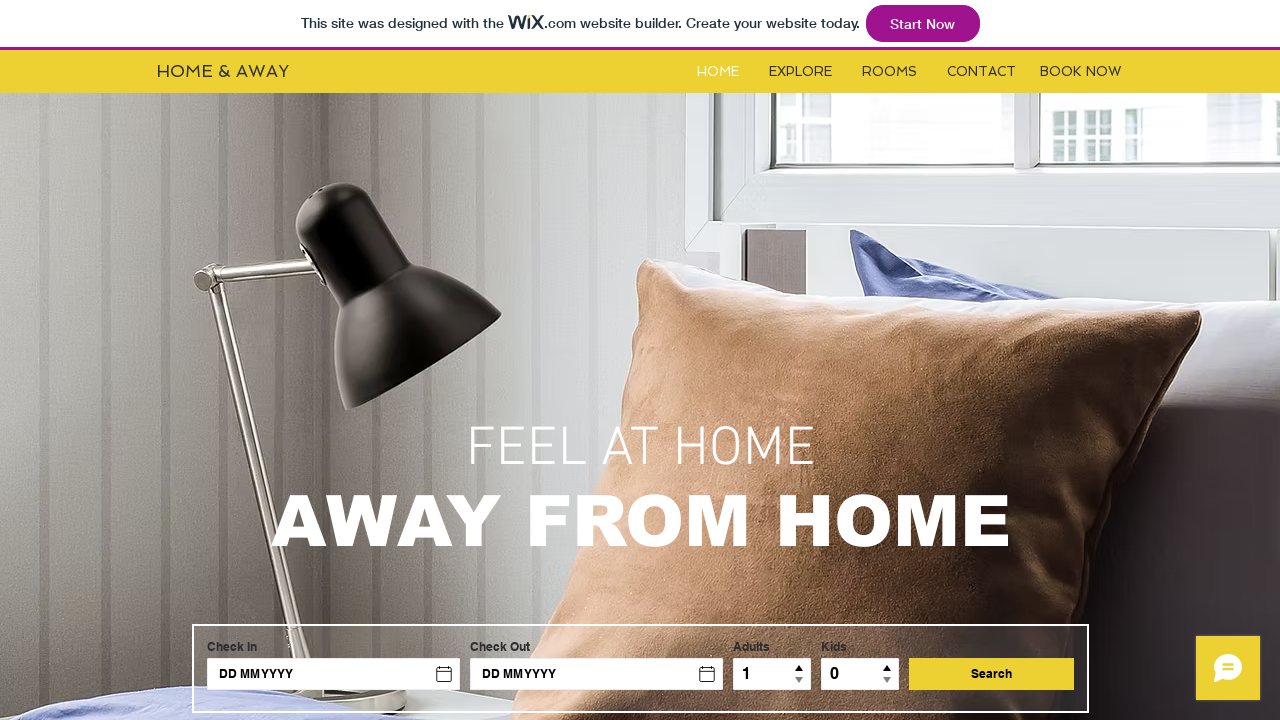

Clicked Rooms button to open booking form at (890, 72) on #i6kl732v2label
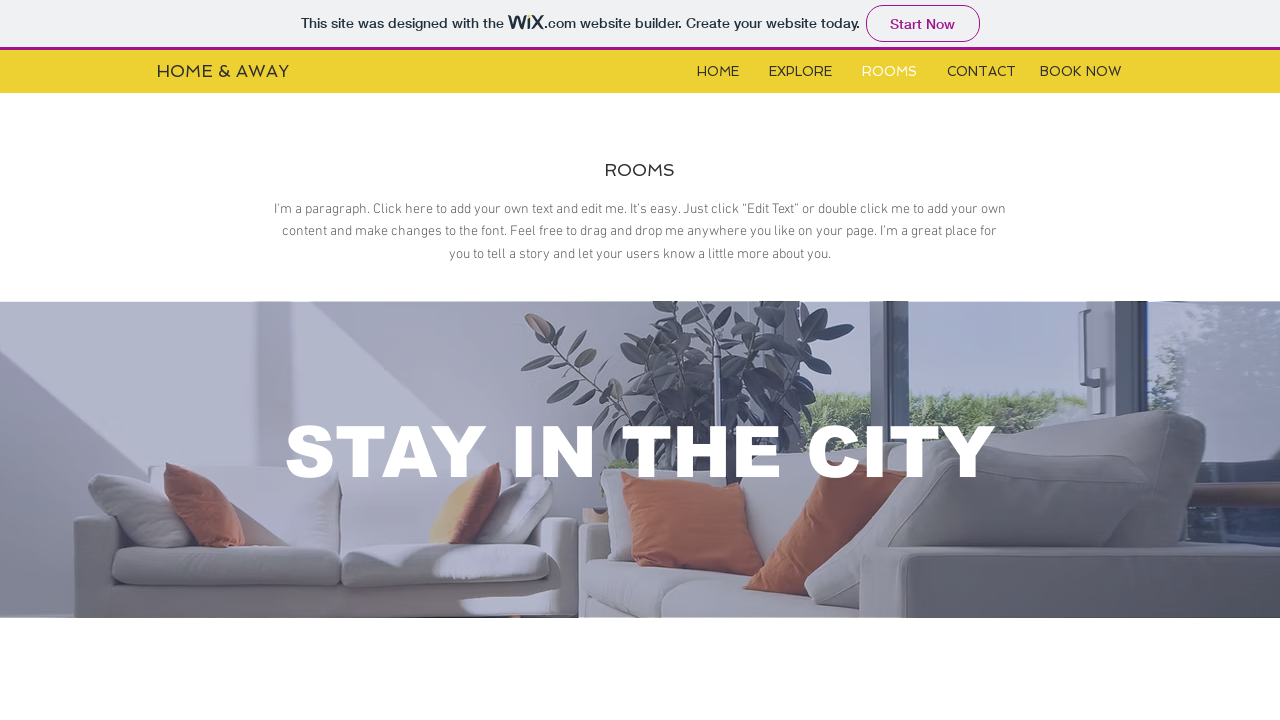

Located booking form iframe
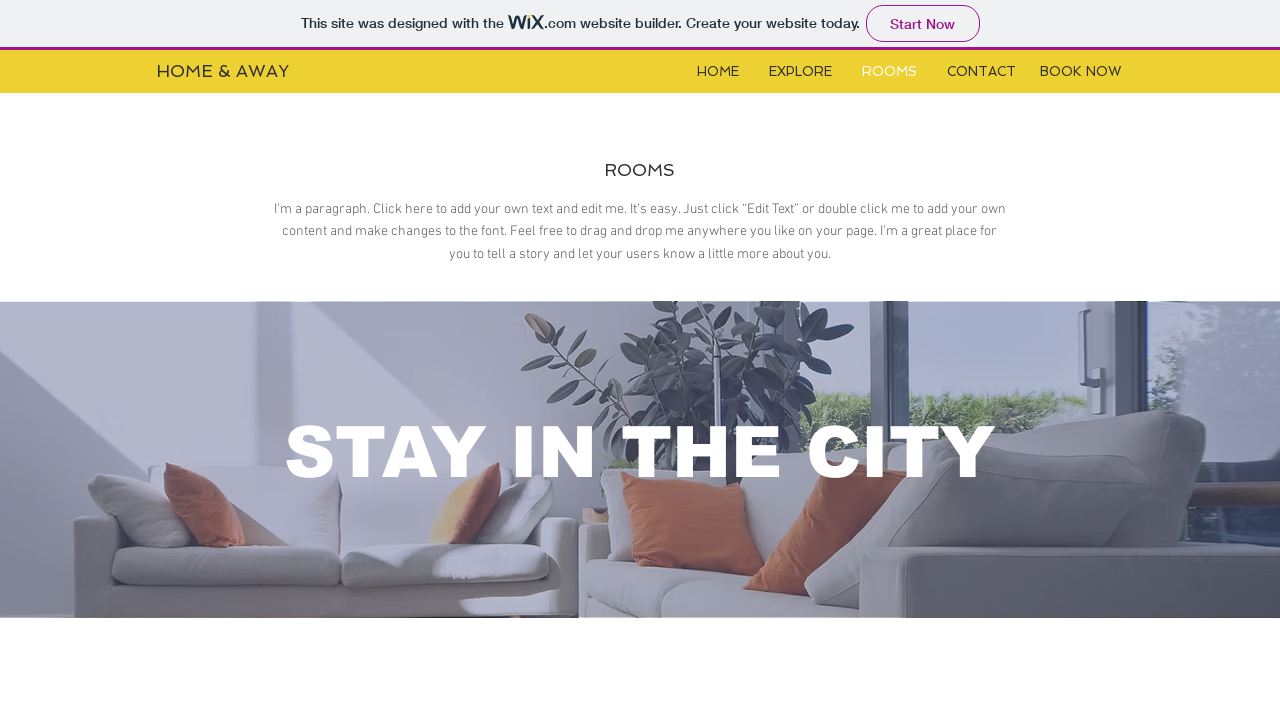

Located kids increment button element
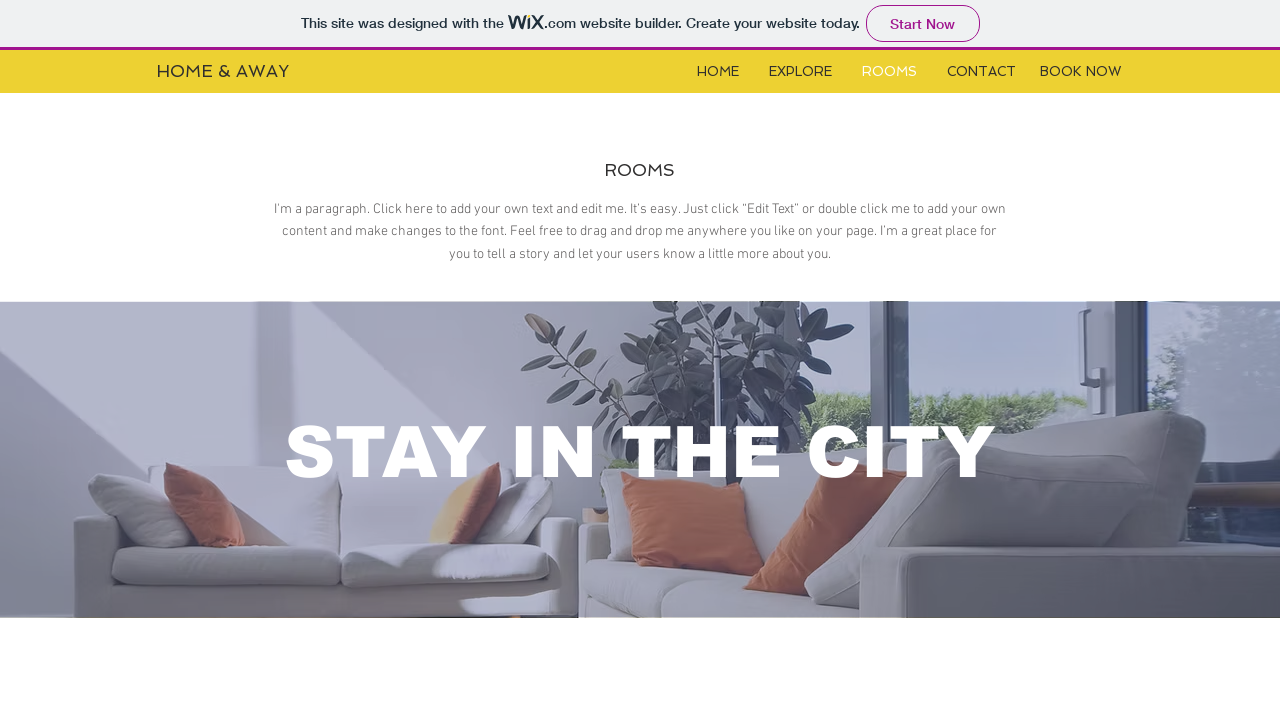

Kids increment button became visible
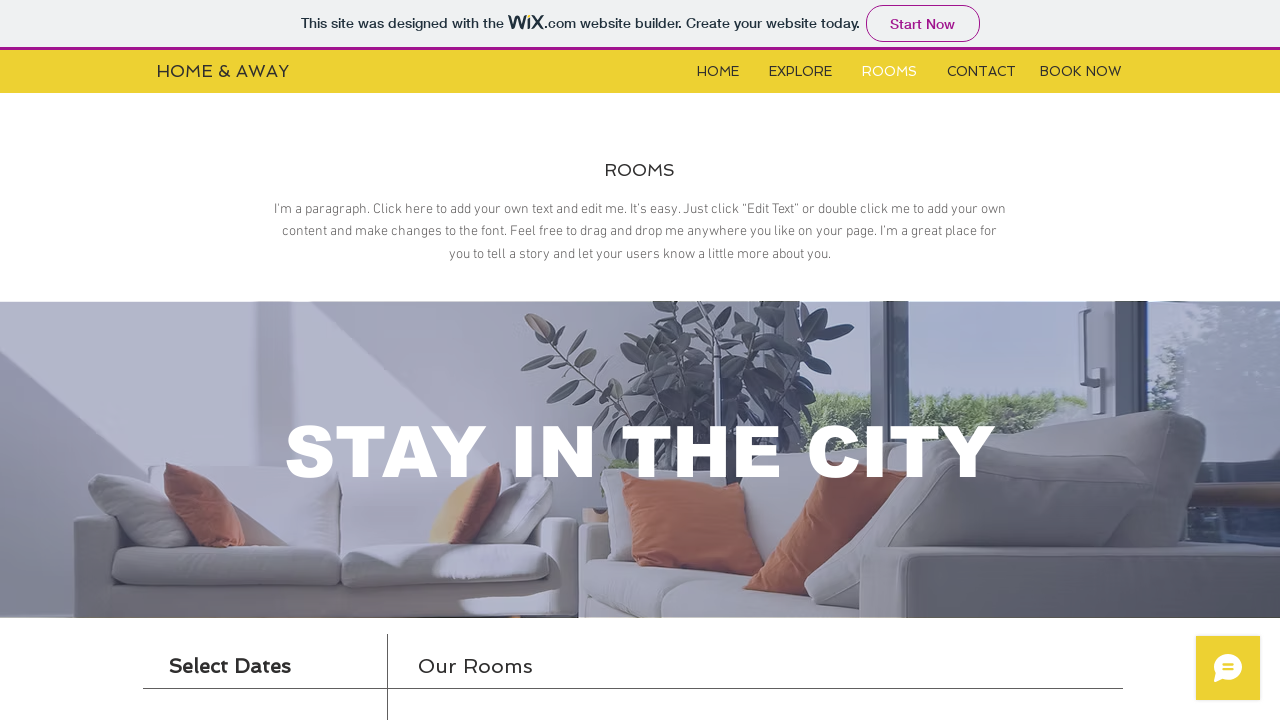

Clicked kids increment button to increase kids count at (351, 361) on xpath=//*[@id='i6klgqap_0']/iframe >> internal:control=enter-frame >> xpath=//*[
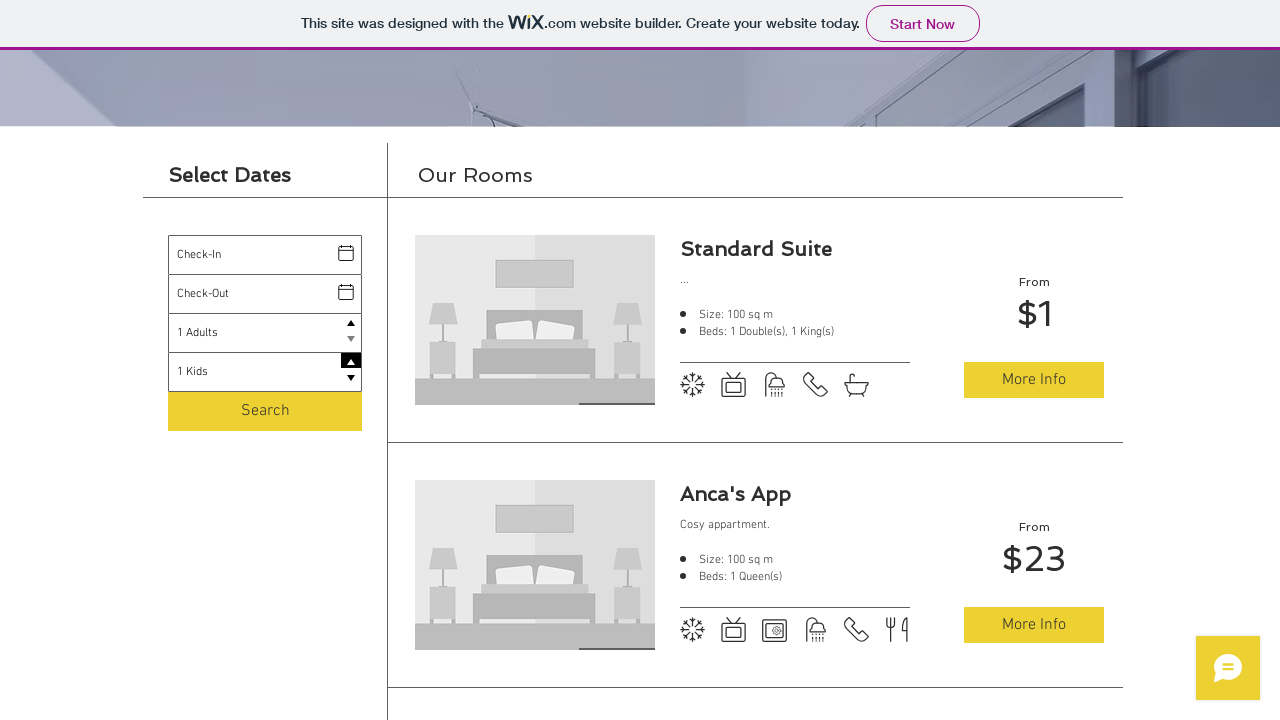

Located kids field to verify increment
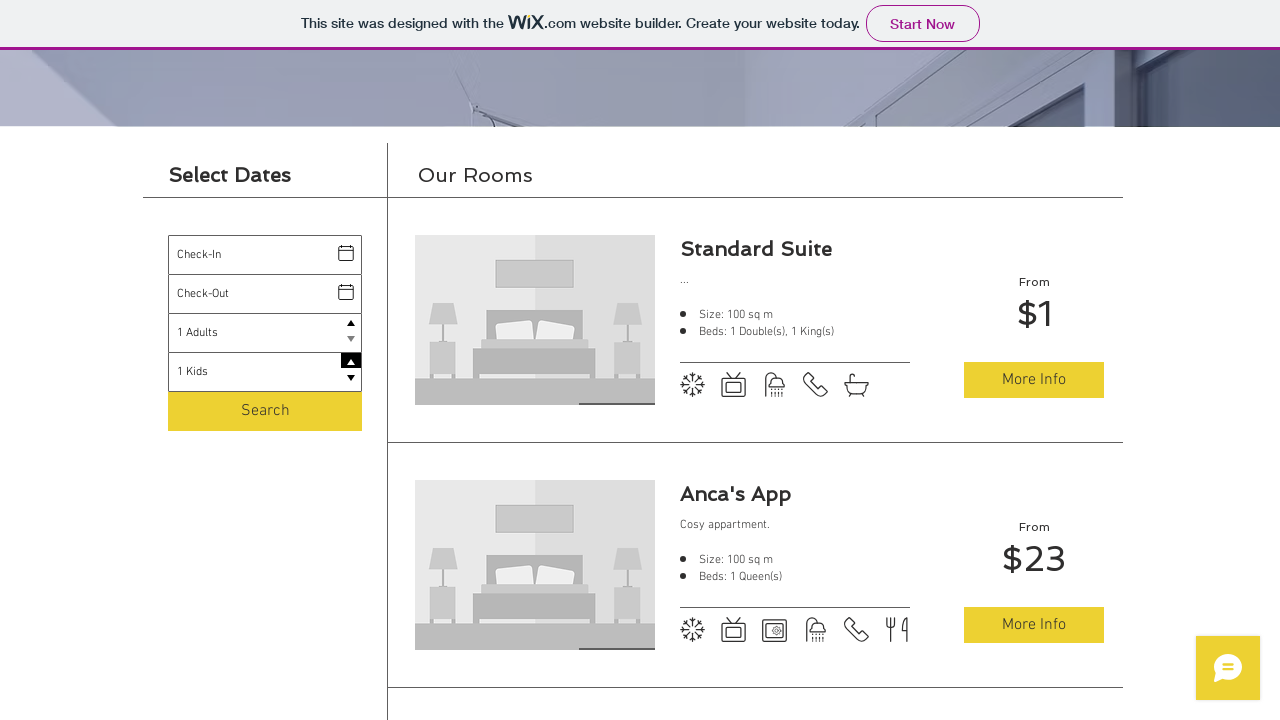

Kids field is visible and ready for verification
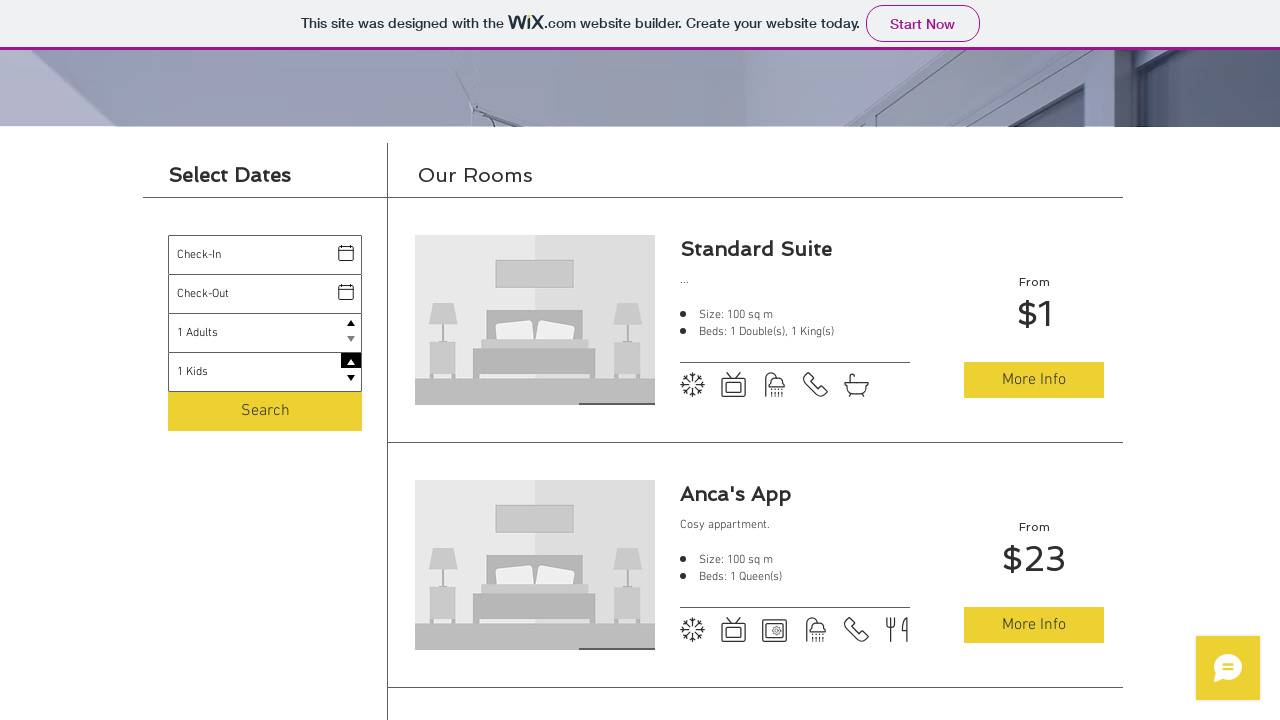

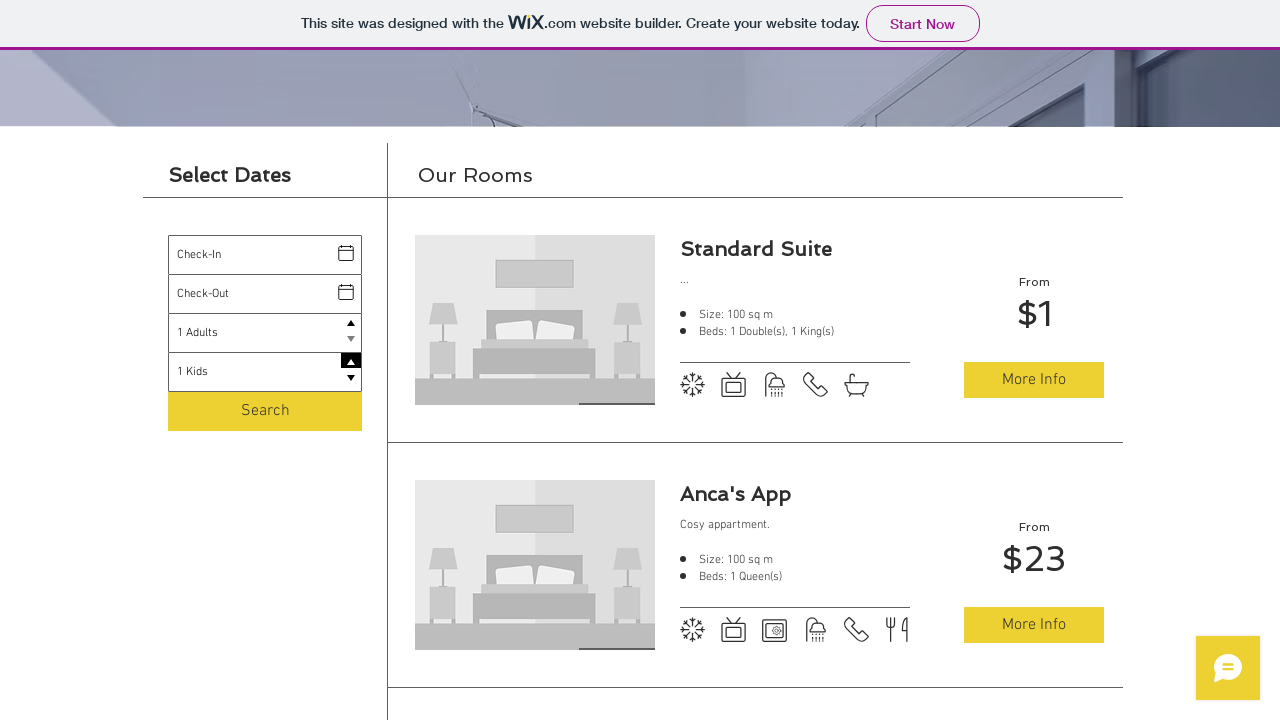